Navigates to The Internet homepage and clicks on the A/B Testing link to navigate to the A/B Testing page

Starting URL: http://the-internet.herokuapp.com/

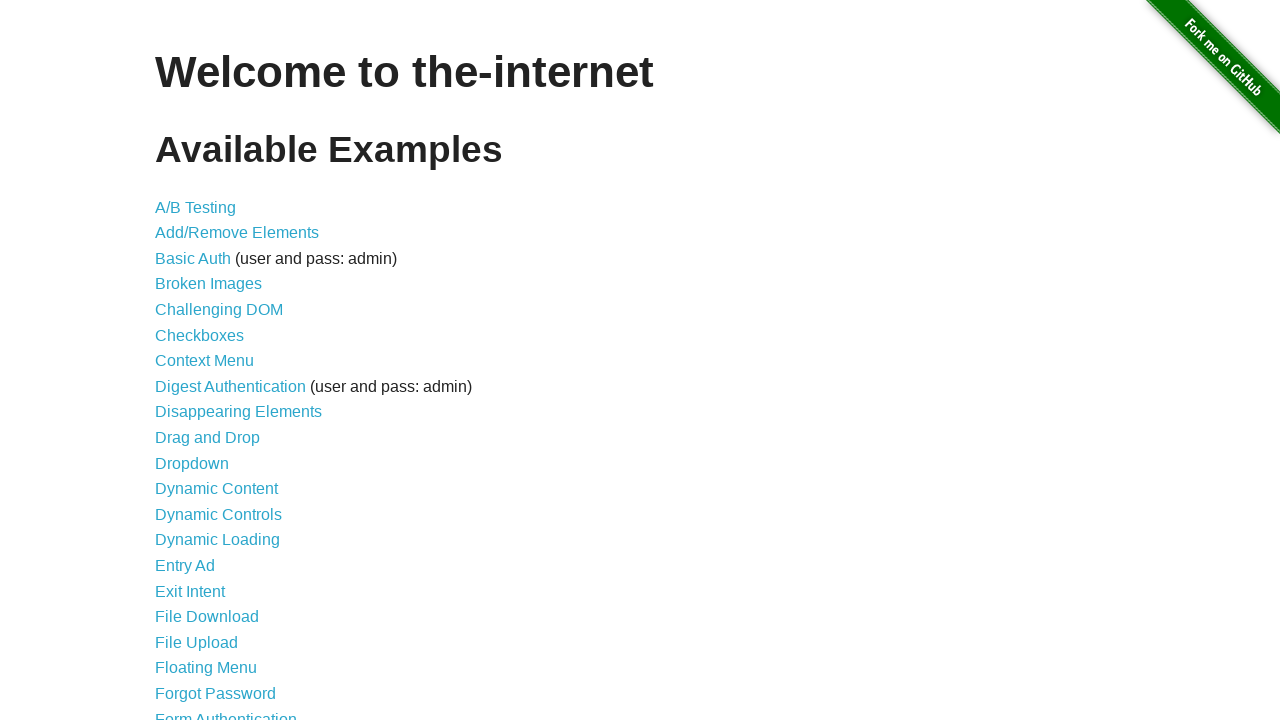

Navigated to The Internet homepage
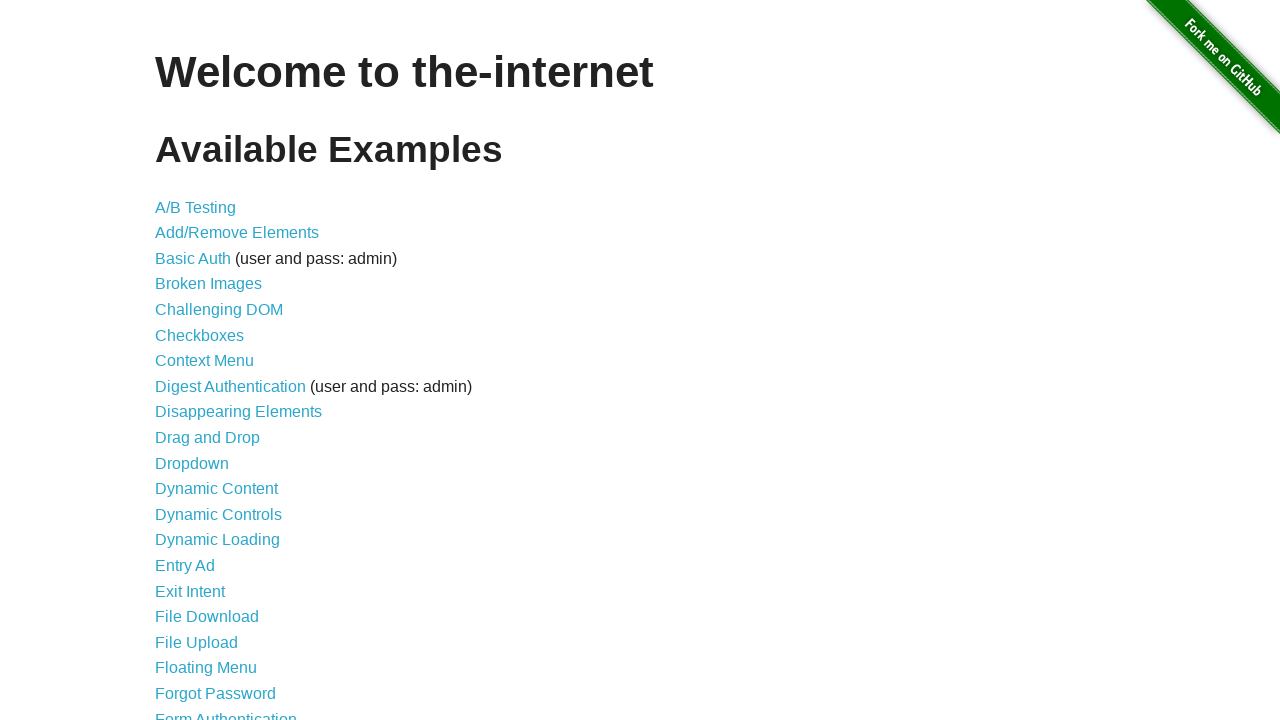

Clicked on the A/B Testing link at (196, 207) on text=A/B Testing
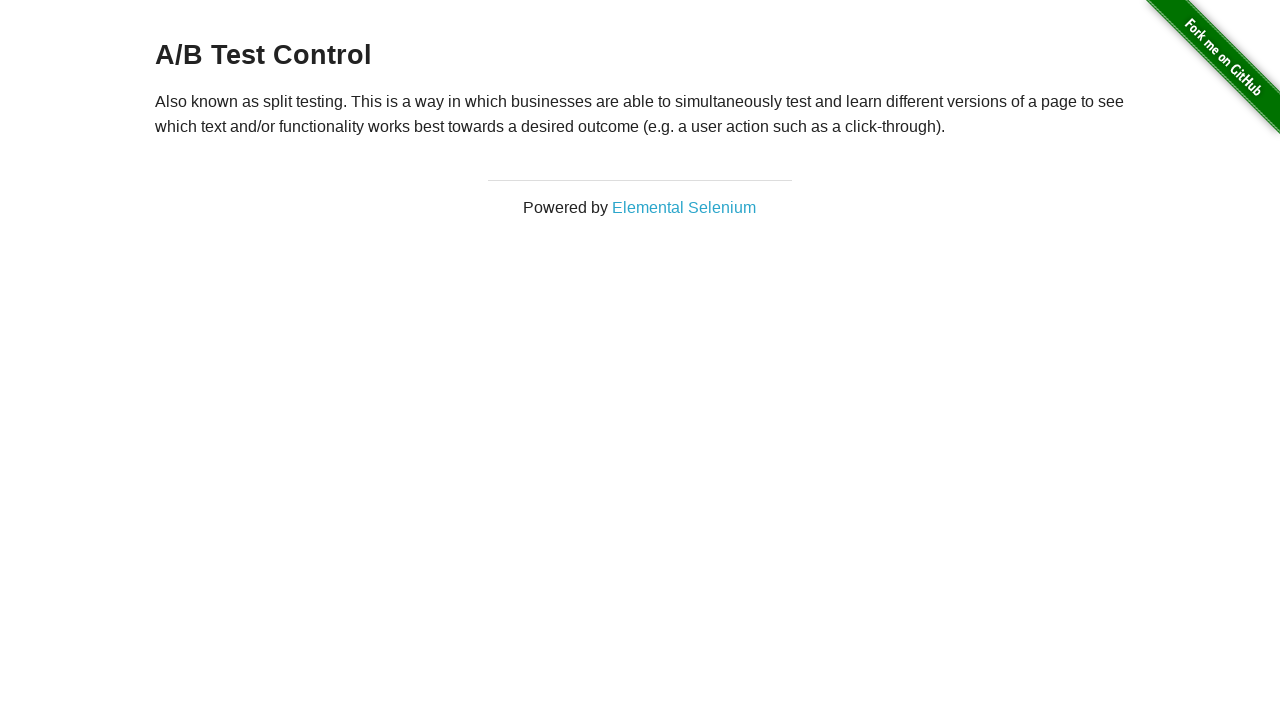

A/B Testing page loaded and h3 element is visible
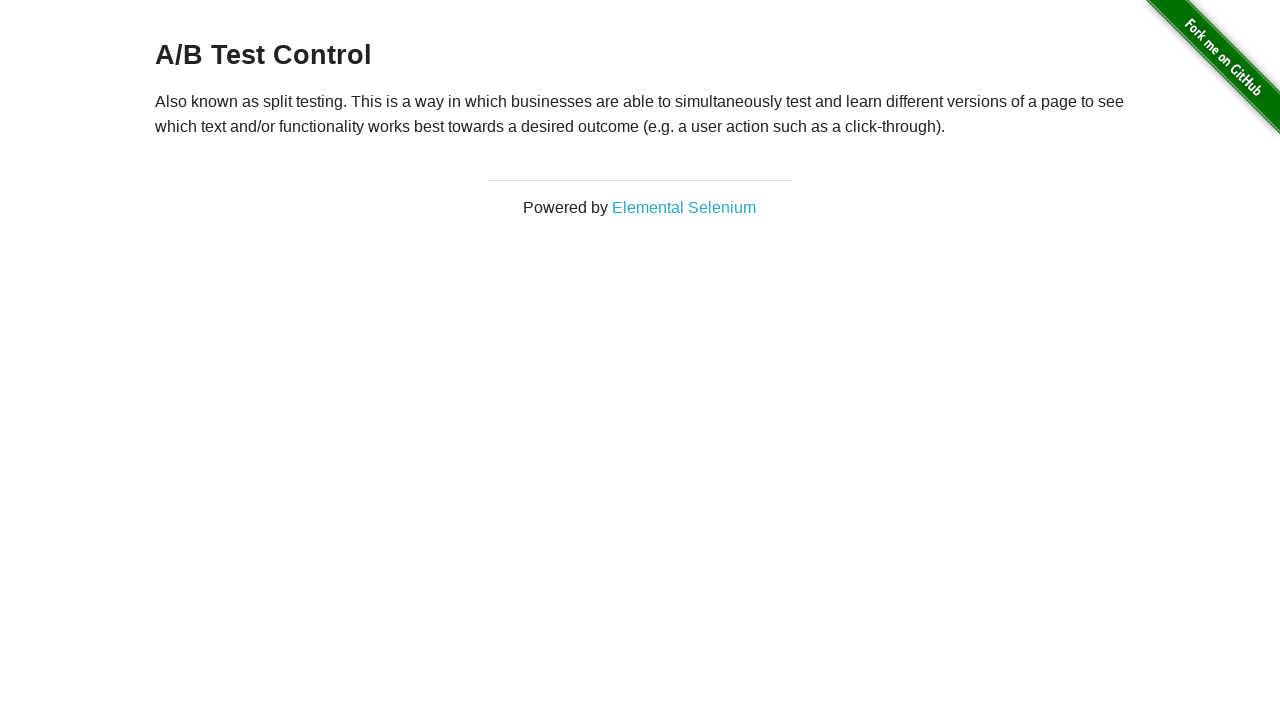

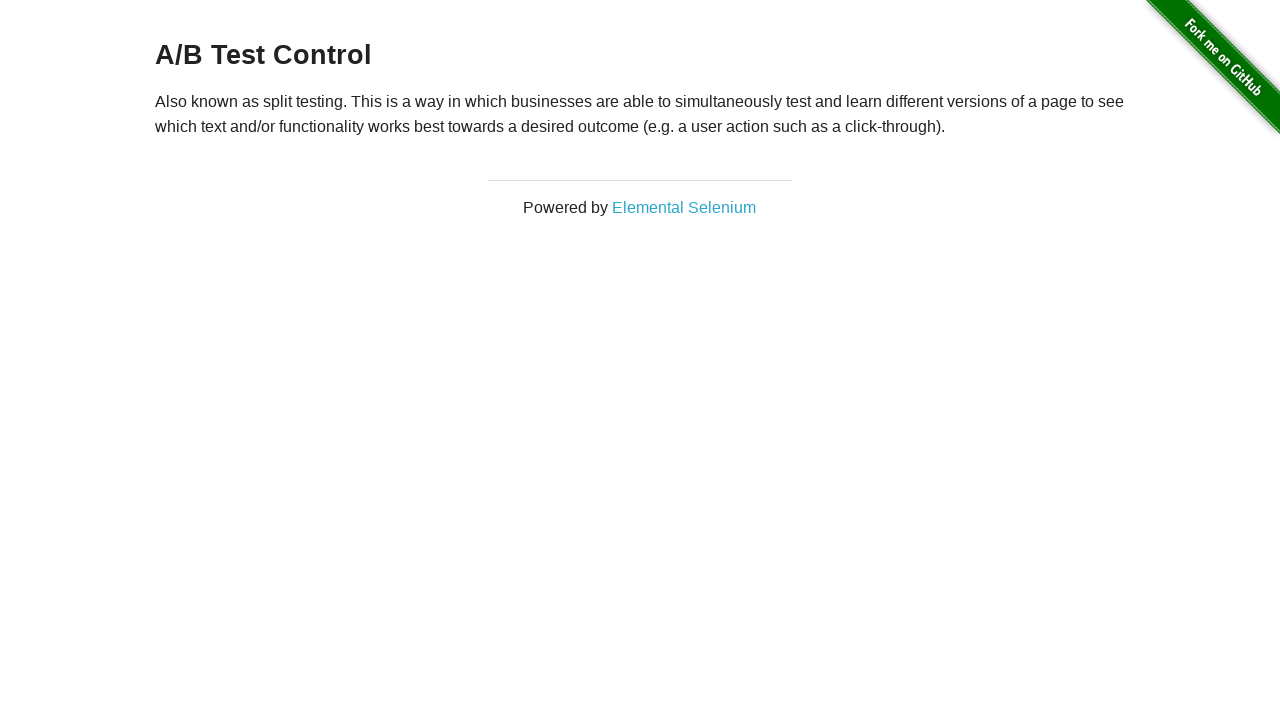